Tests JavaScript prompt alert functionality by clicking the prompt button, entering text into the alert, and accepting it

Starting URL: https://the-internet.herokuapp.com/javascript_alerts

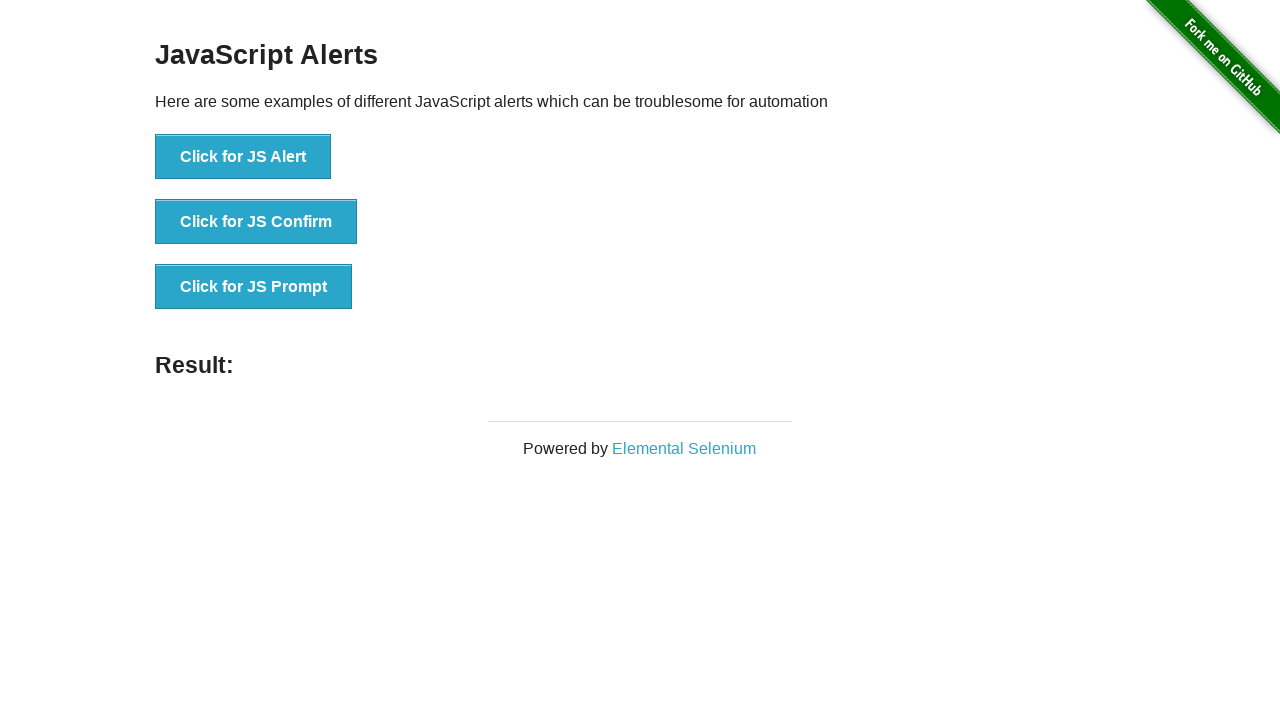

Clicked the 'Click for JS Prompt' button at (254, 287) on xpath=//button[text()='Click for JS Prompt']
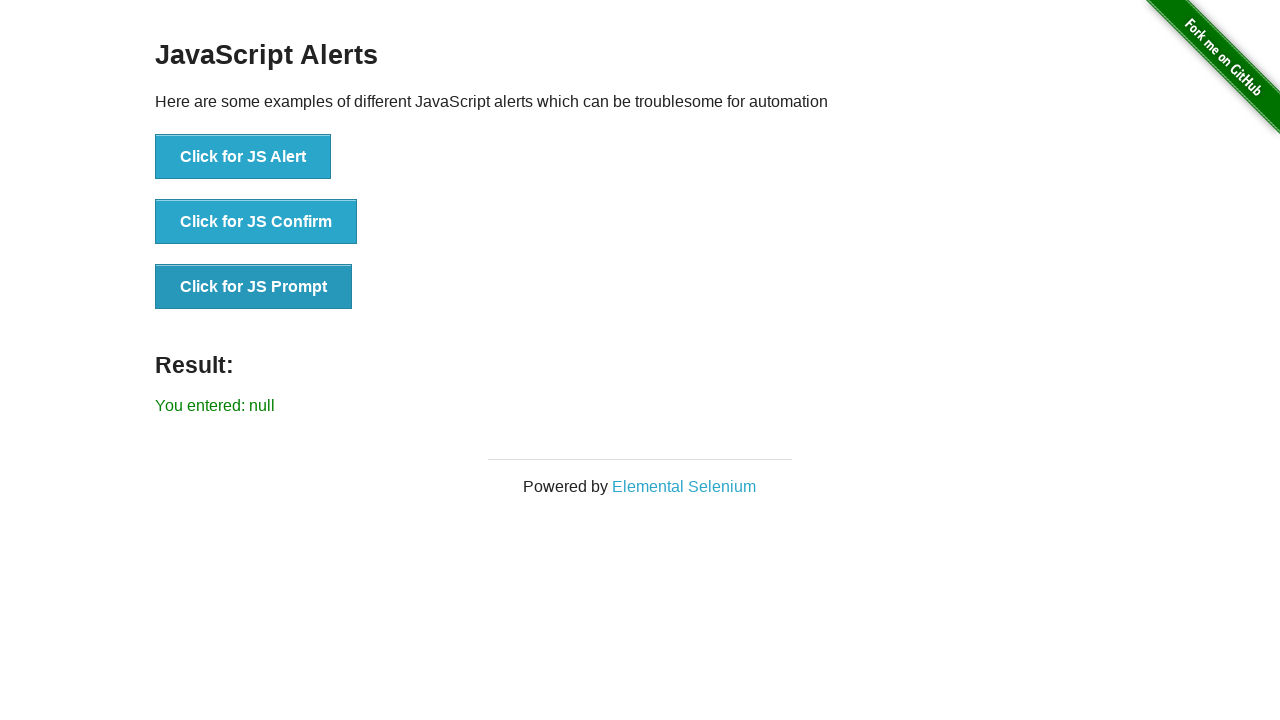

Set up dialog handler to accept prompt with text 'Hello Greg'
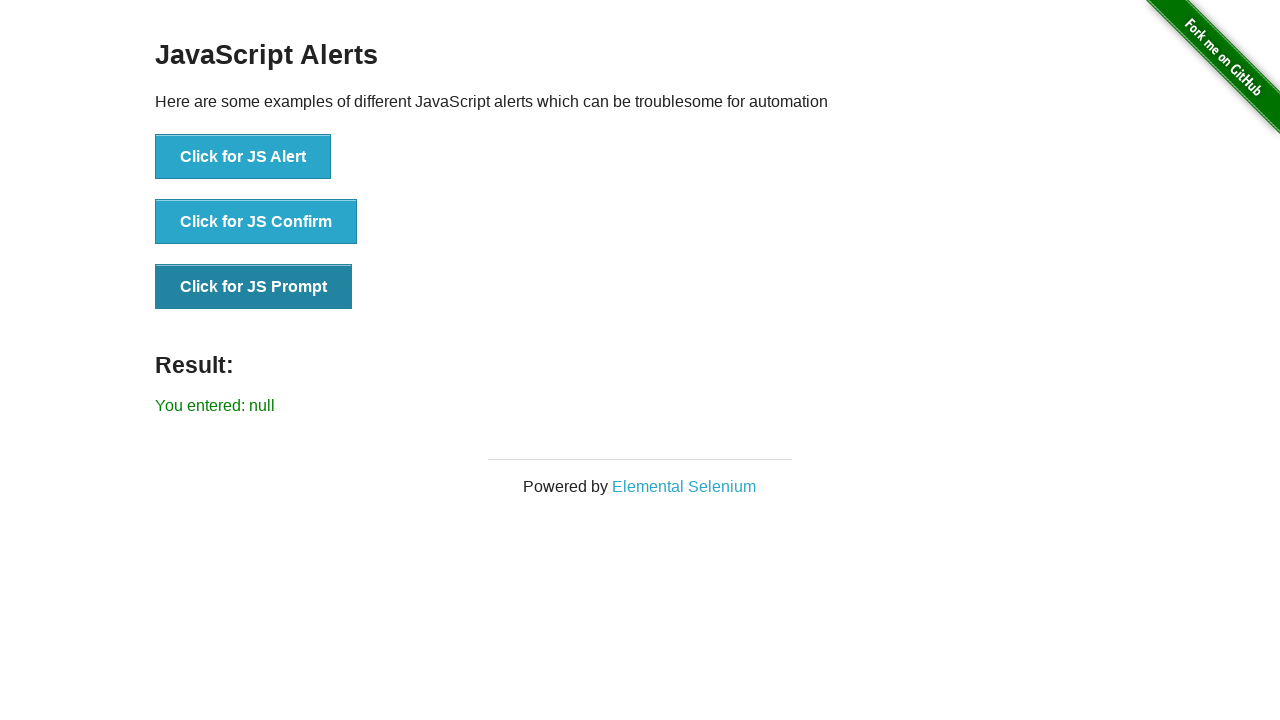

Result element appeared on page
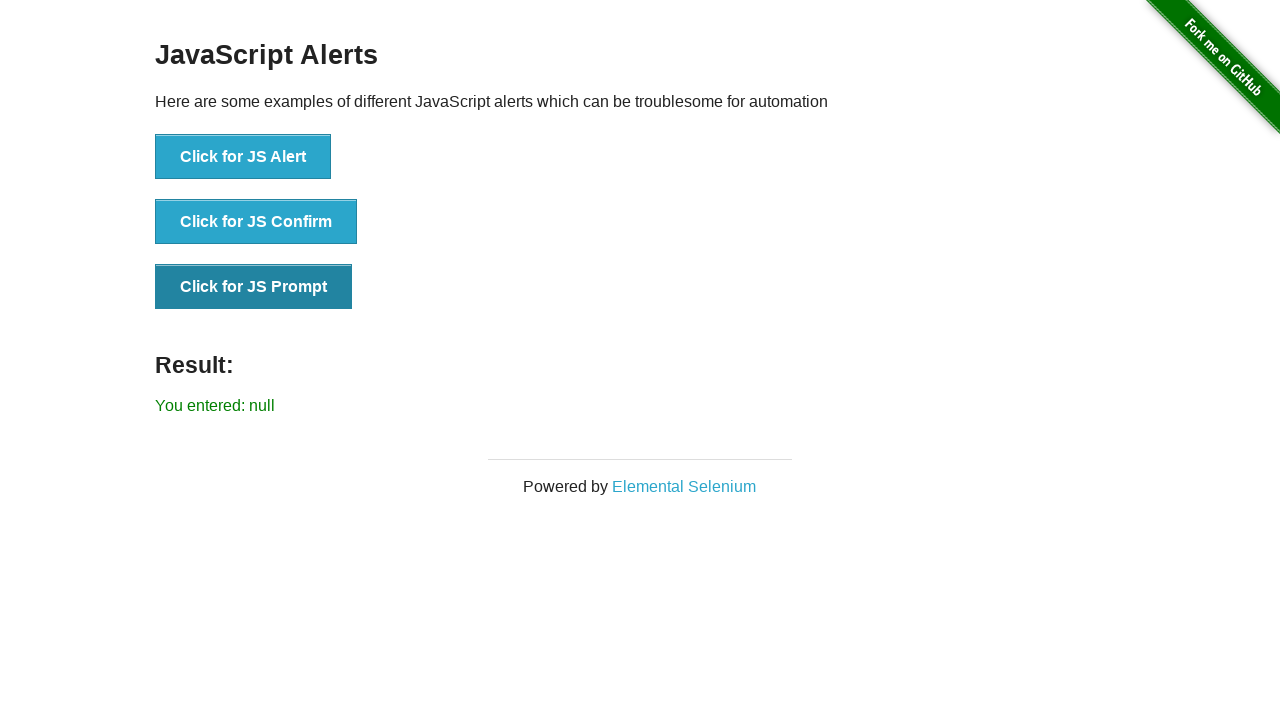

Located the result element
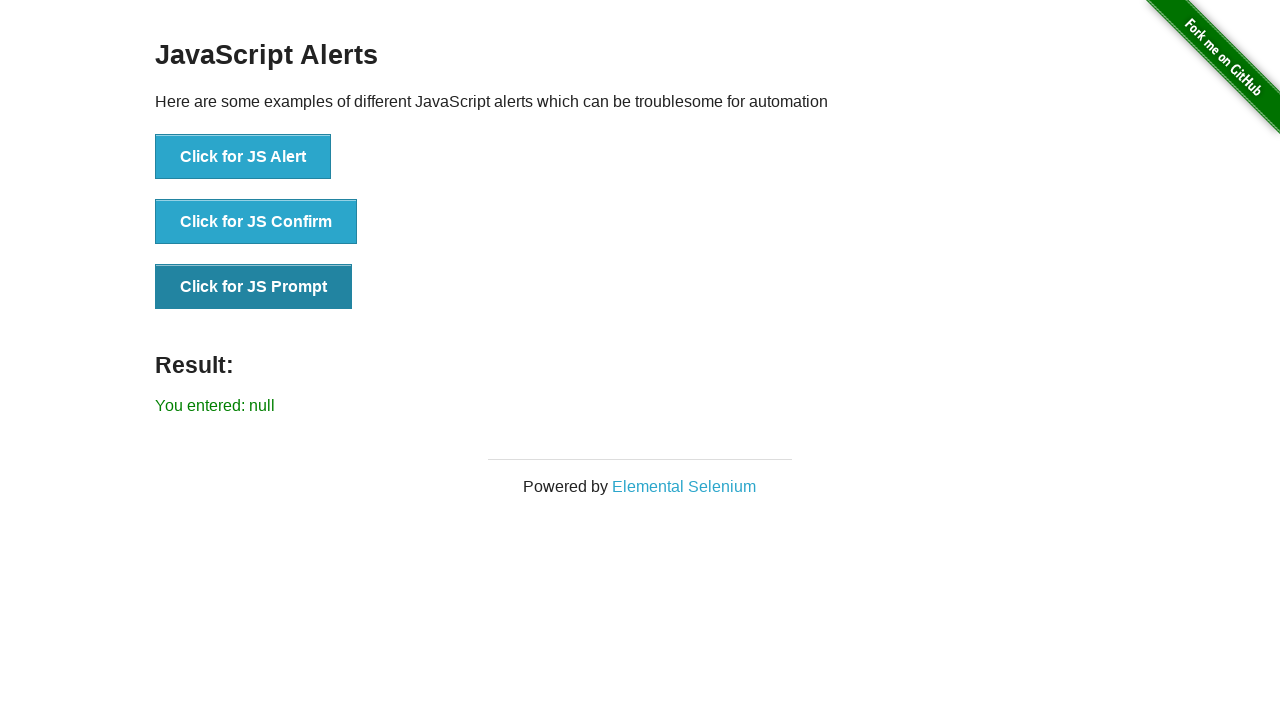

Retrieved result text: 'You entered: null'
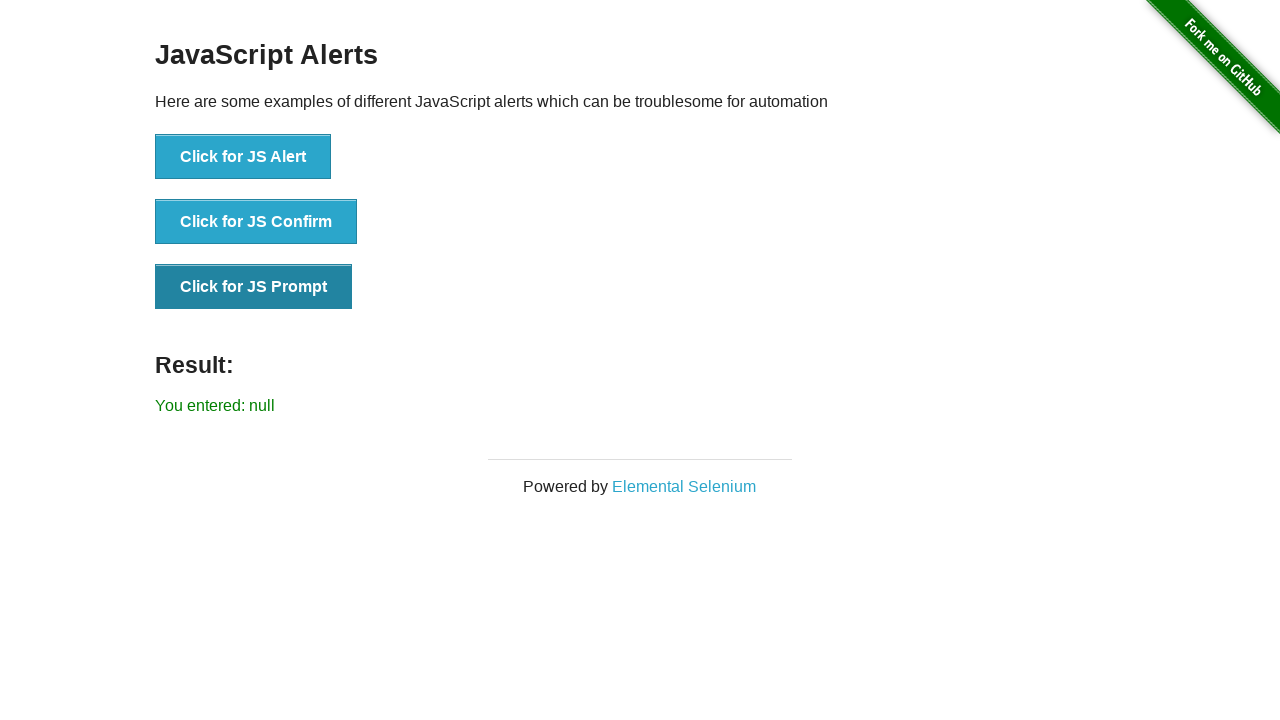

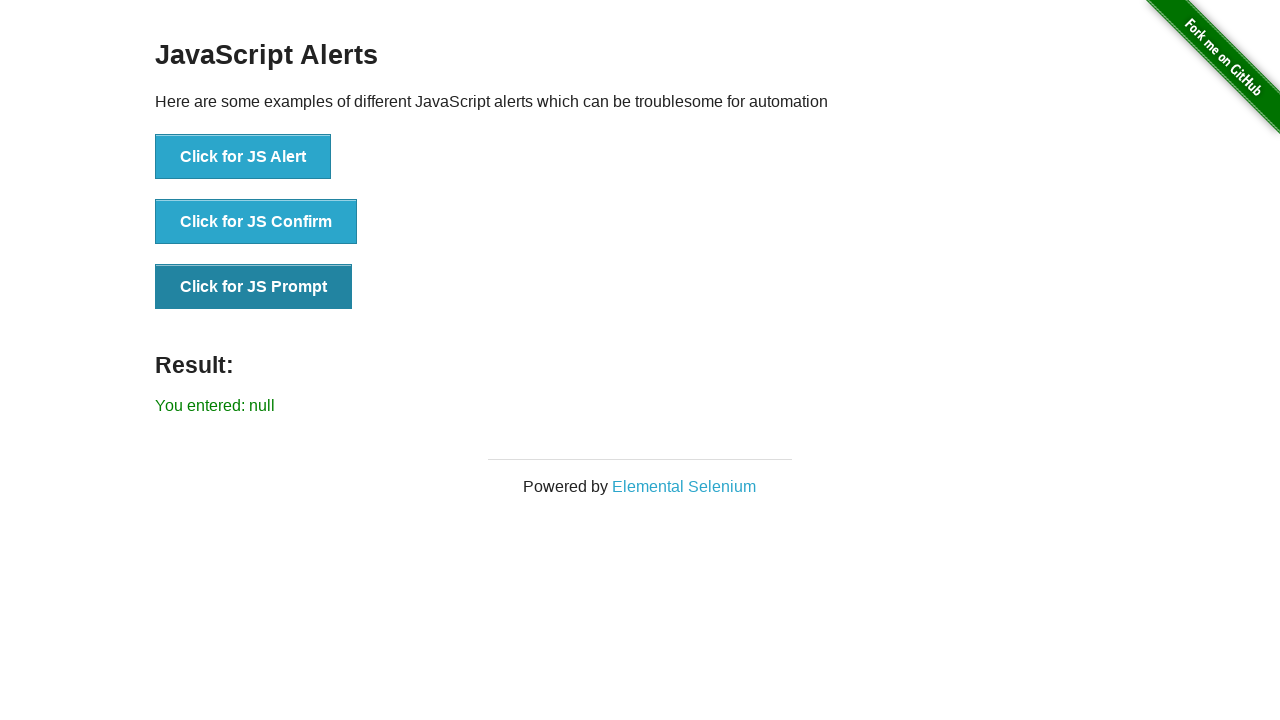